Tests navigation functionality by clicking on footer column links to open them in new tabs, then iterates through all open tabs to verify they loaded correctly.

Starting URL: http://qaclickacademy.com/practice.php

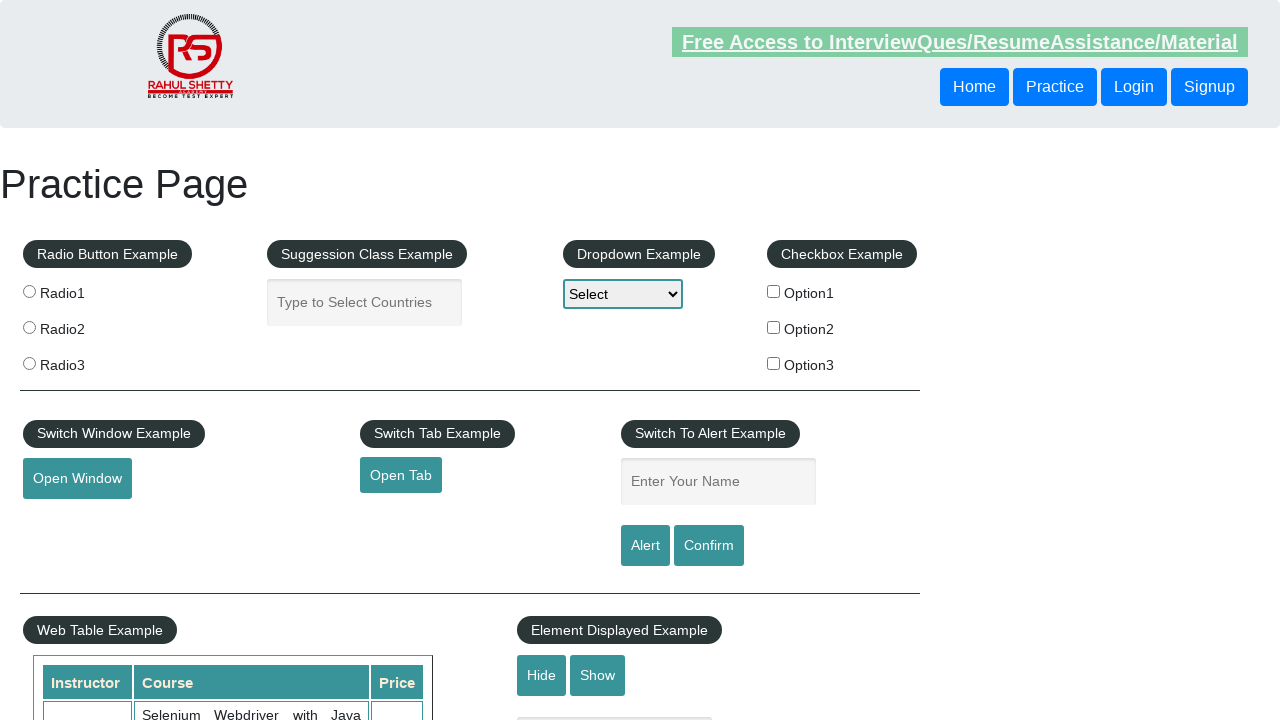

Footer section '#gf-BIG' loaded
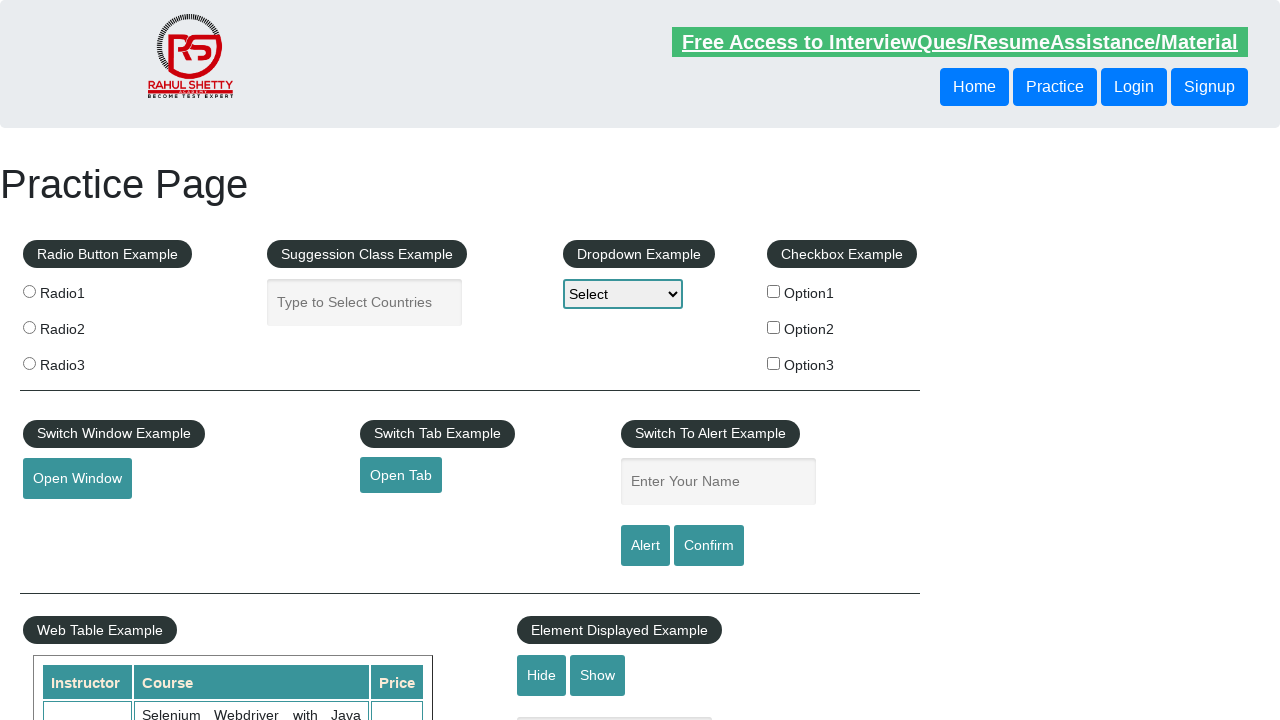

Located footer section element
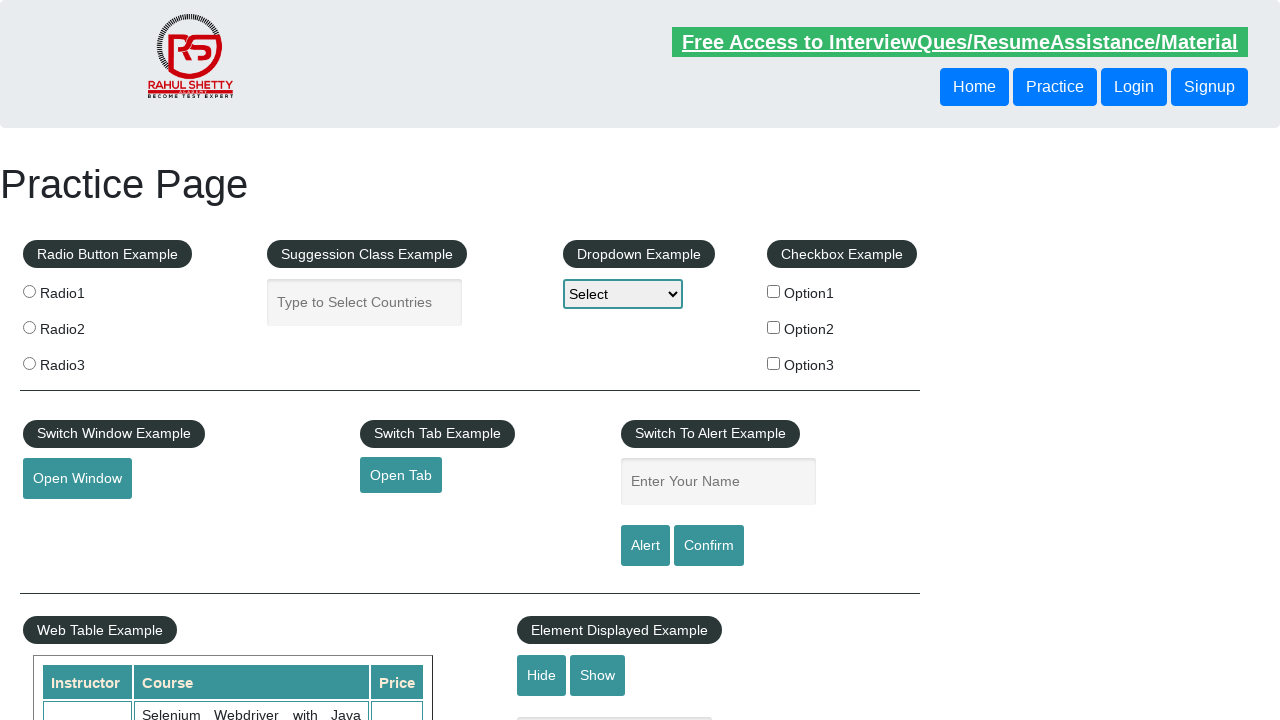

Located all links in first footer column
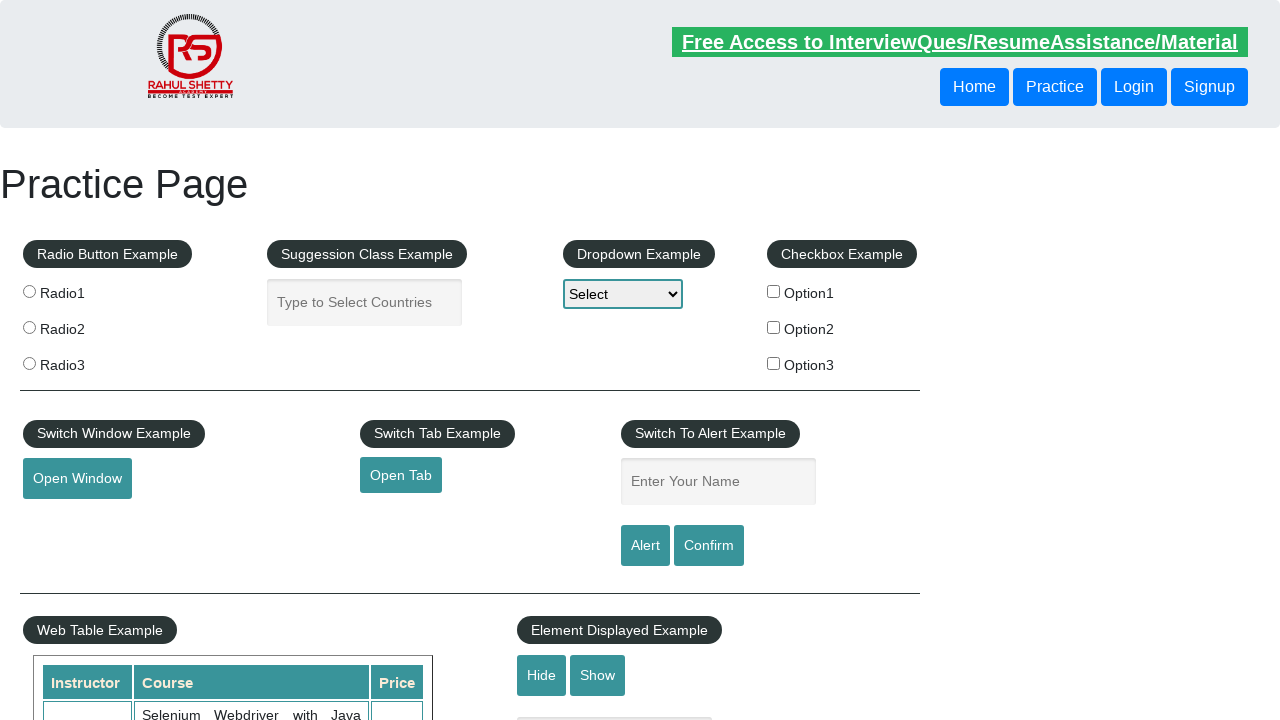

Found 5 links in footer column
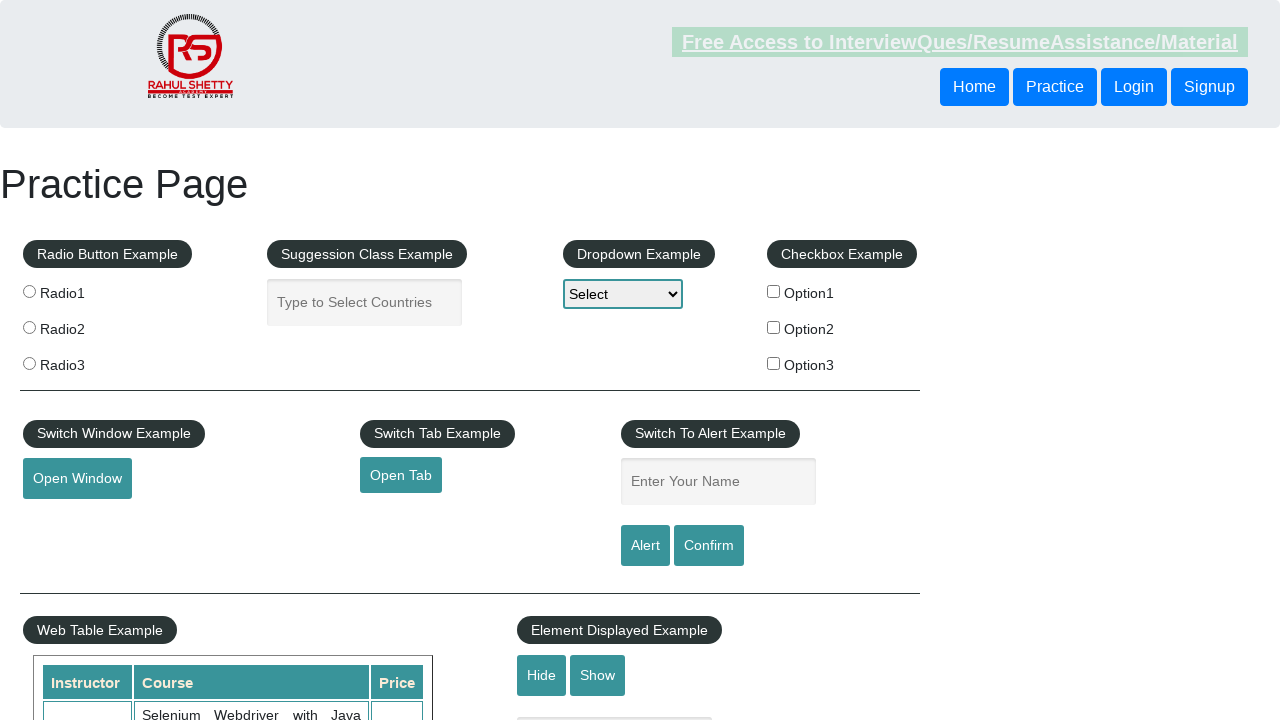

Opened footer link 1 in new tab using Ctrl+Click at (68, 520) on #gf-BIG >> xpath=//table/tbody/tr/td[1]/ul//a >> nth=1
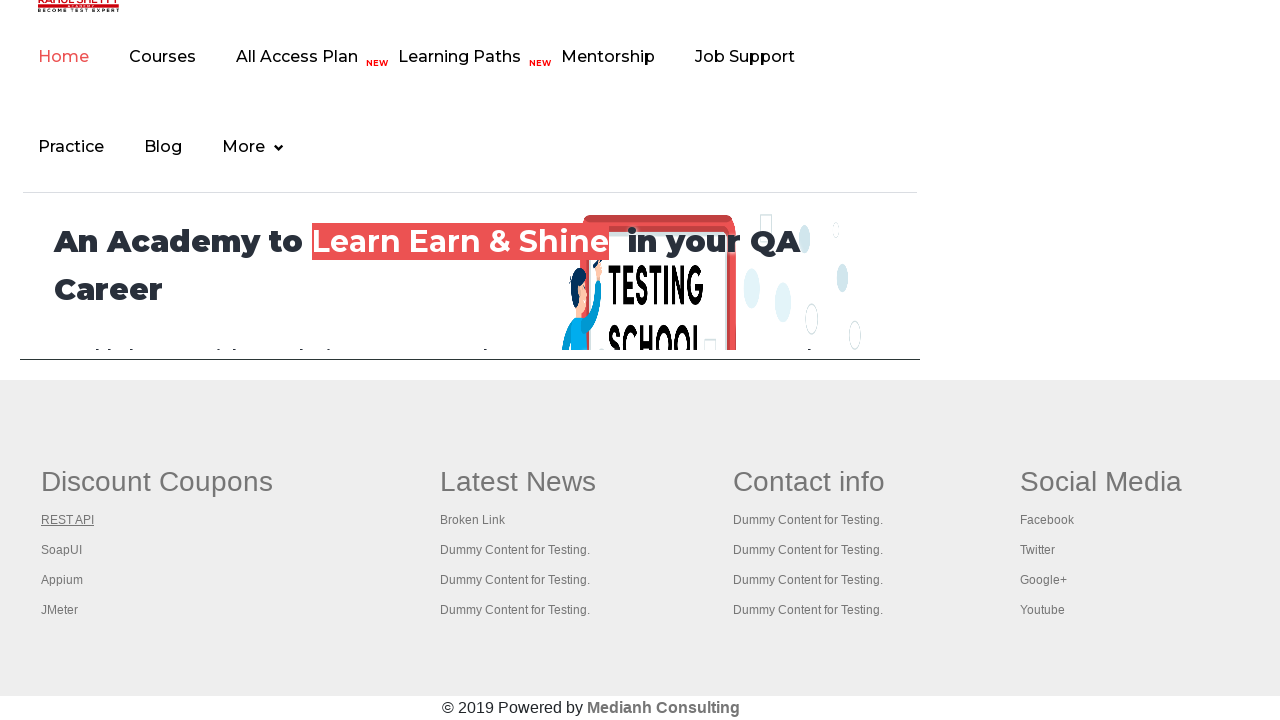

Waited 2 seconds for new tab to load
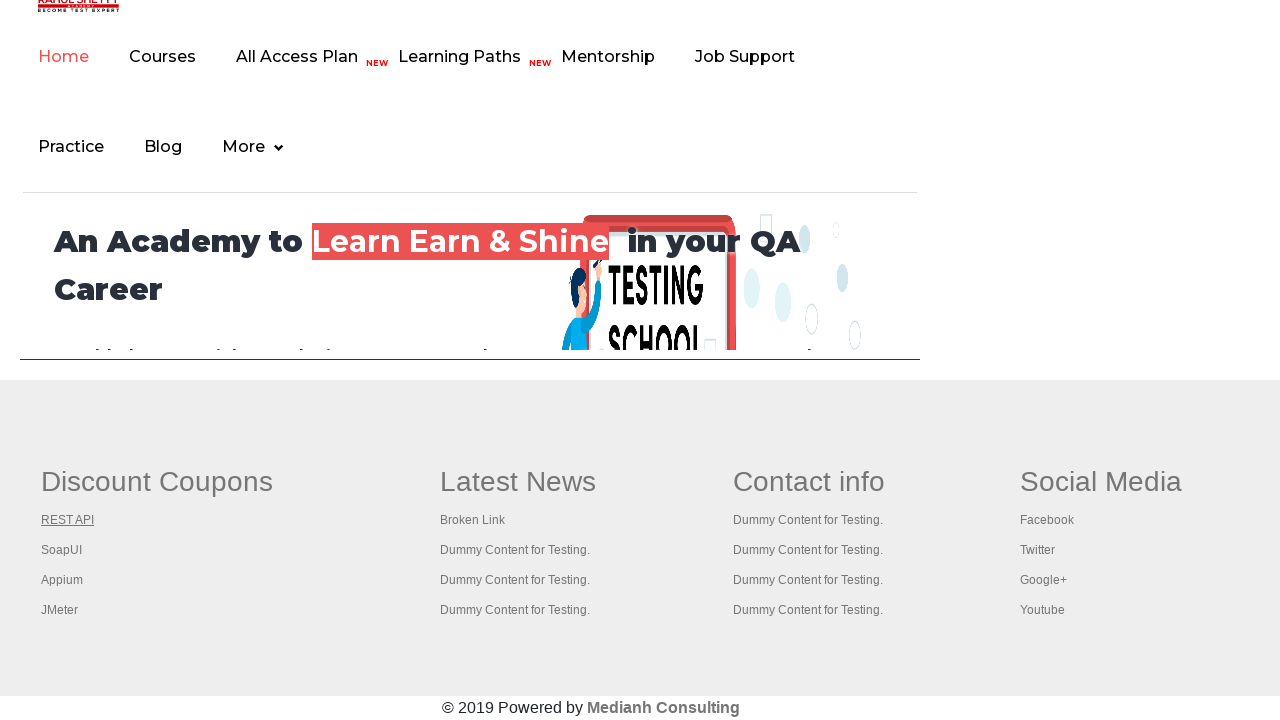

Opened footer link 2 in new tab using Ctrl+Click at (62, 550) on #gf-BIG >> xpath=//table/tbody/tr/td[1]/ul//a >> nth=2
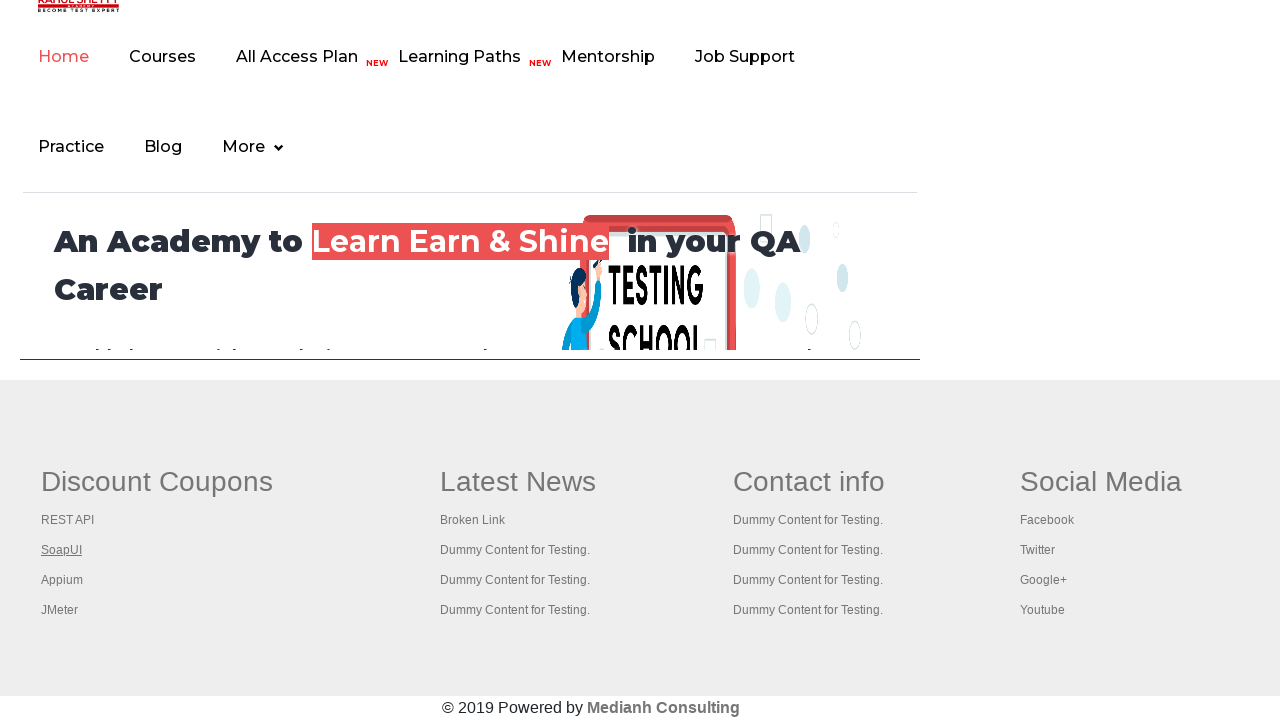

Waited 2 seconds for new tab to load
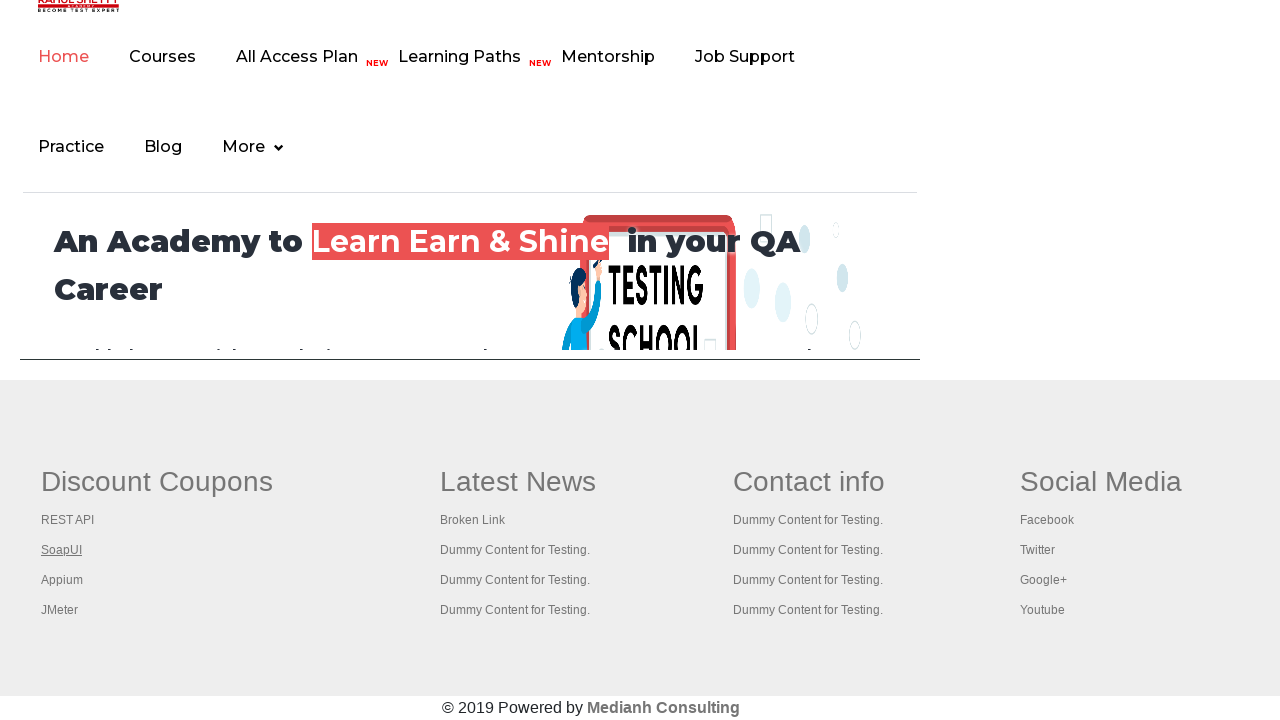

Opened footer link 3 in new tab using Ctrl+Click at (62, 580) on #gf-BIG >> xpath=//table/tbody/tr/td[1]/ul//a >> nth=3
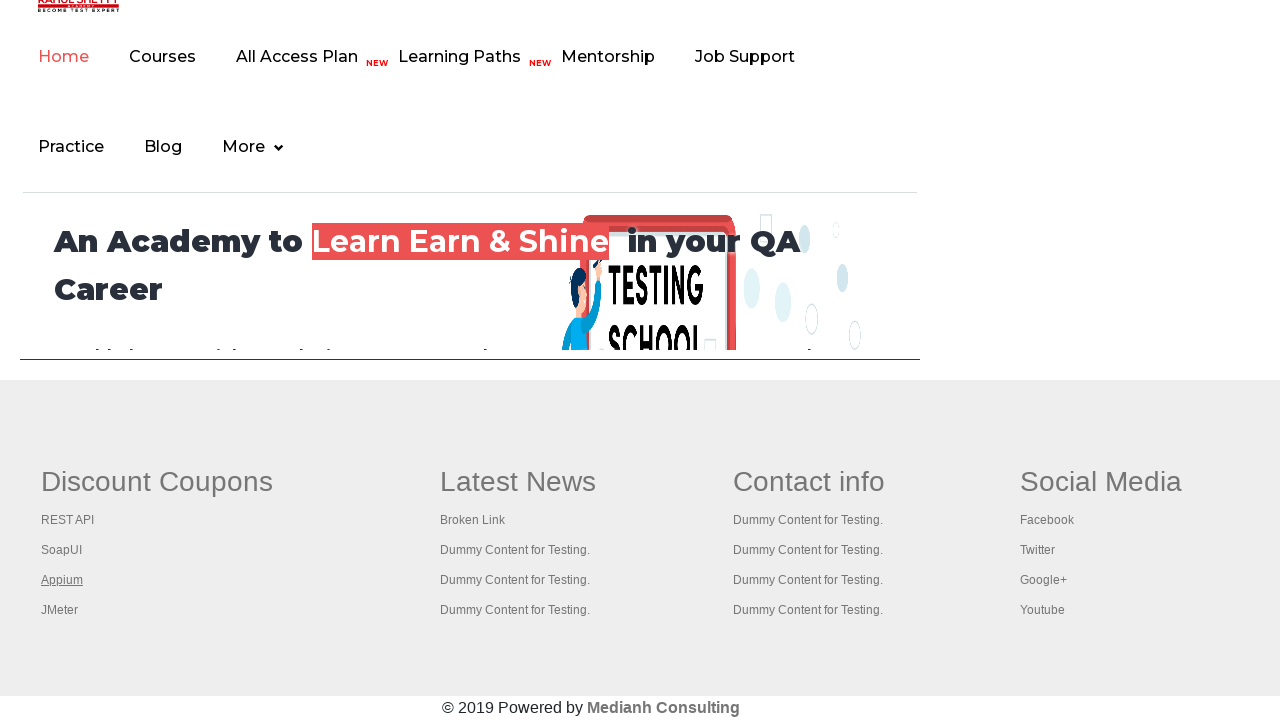

Waited 2 seconds for new tab to load
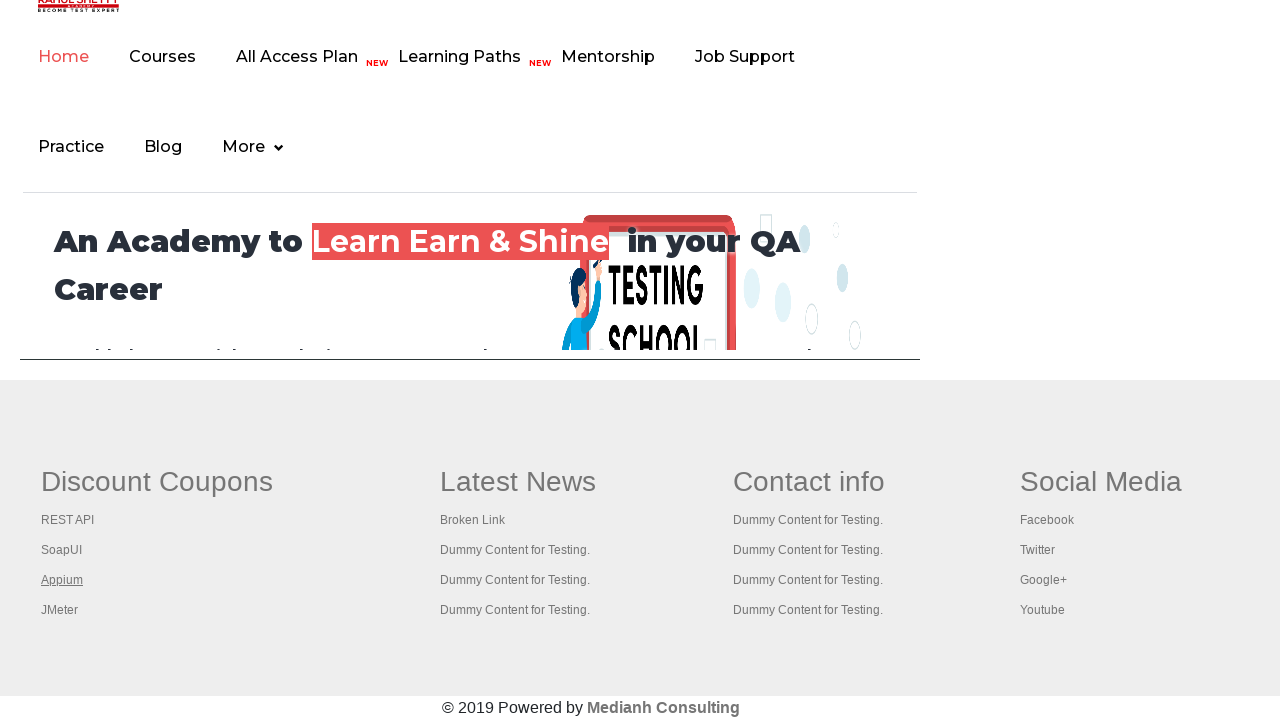

Opened footer link 4 in new tab using Ctrl+Click at (60, 610) on #gf-BIG >> xpath=//table/tbody/tr/td[1]/ul//a >> nth=4
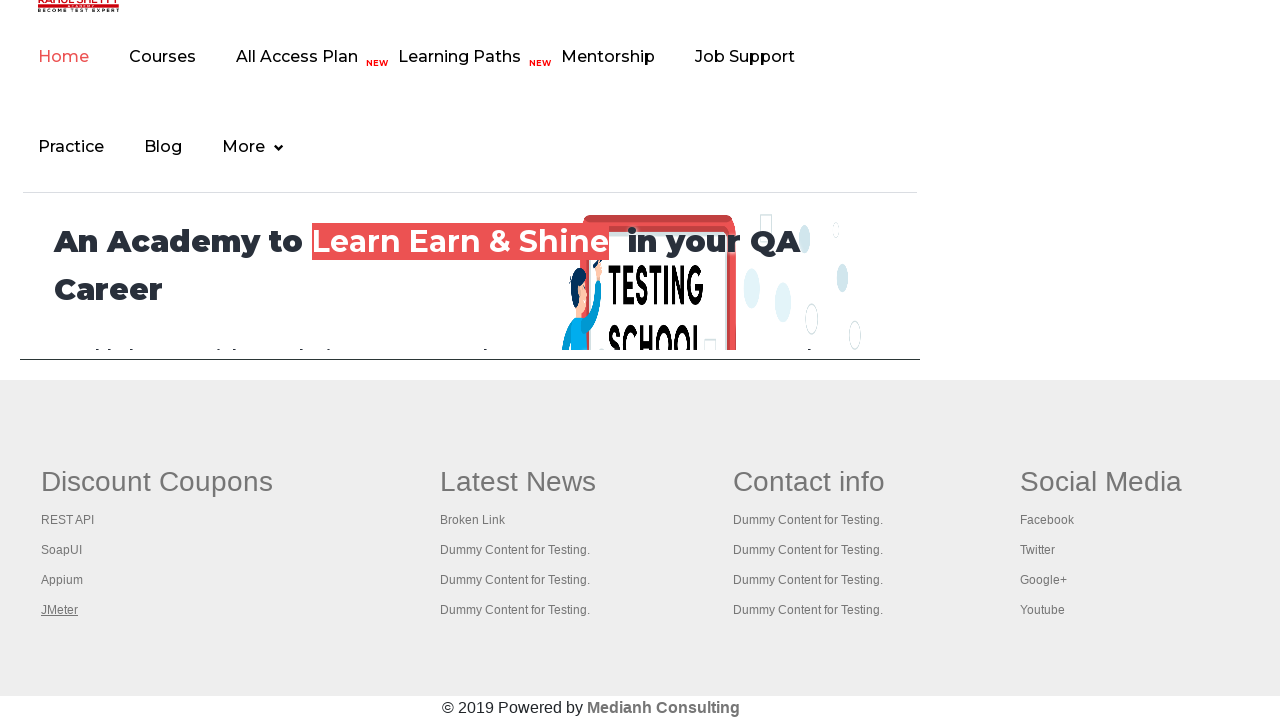

Waited 2 seconds for new tab to load
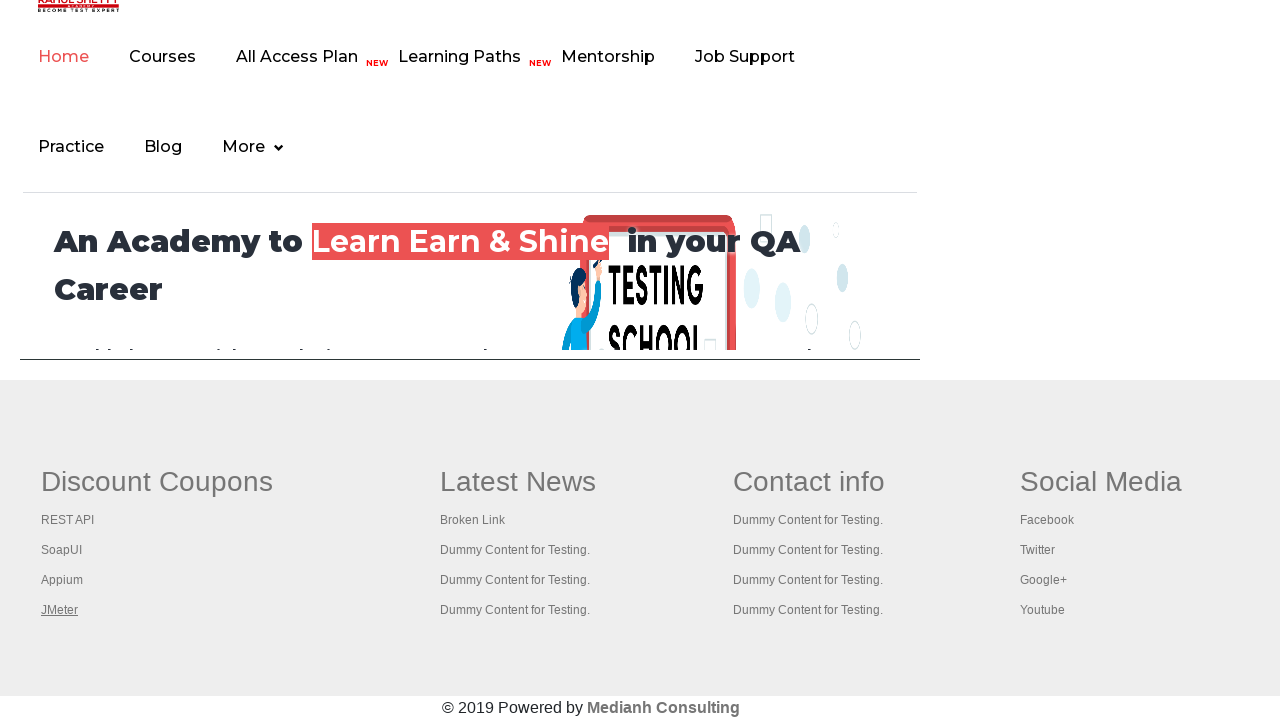

Retrieved all 5 open tabs from context
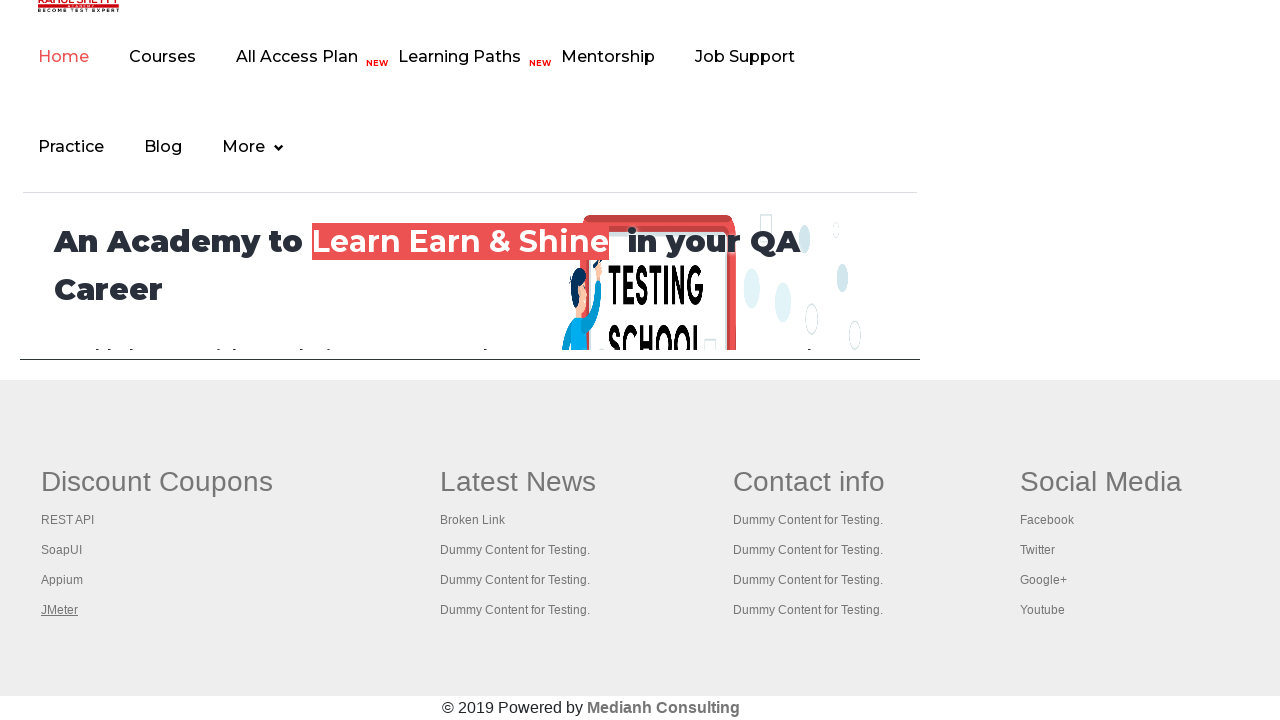

Brought tab to focus
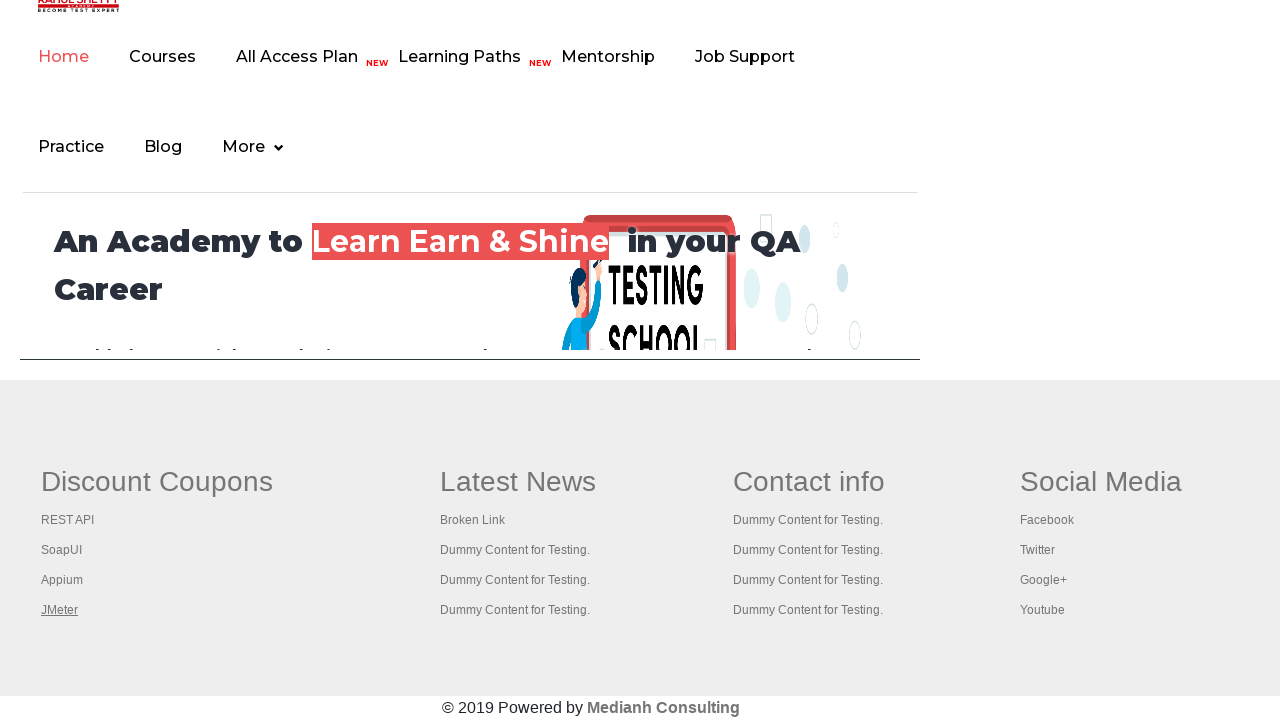

Tab loaded with domcontentloaded state
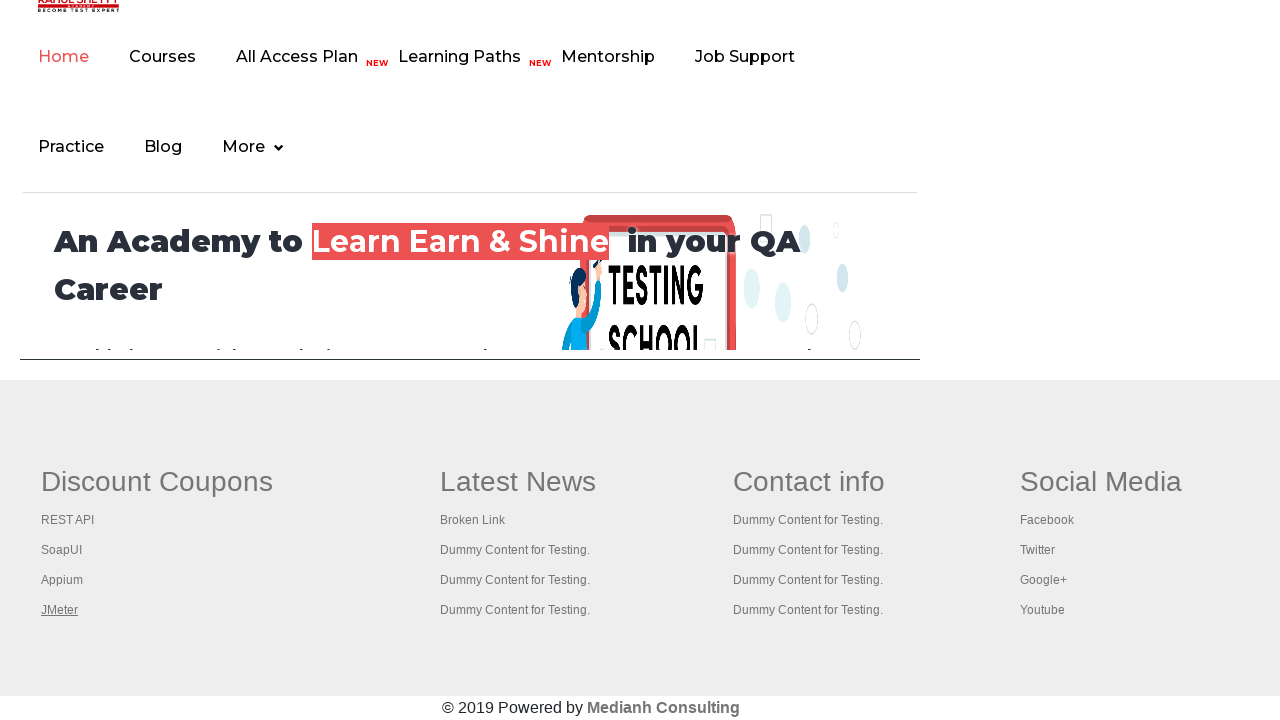

Brought tab to focus
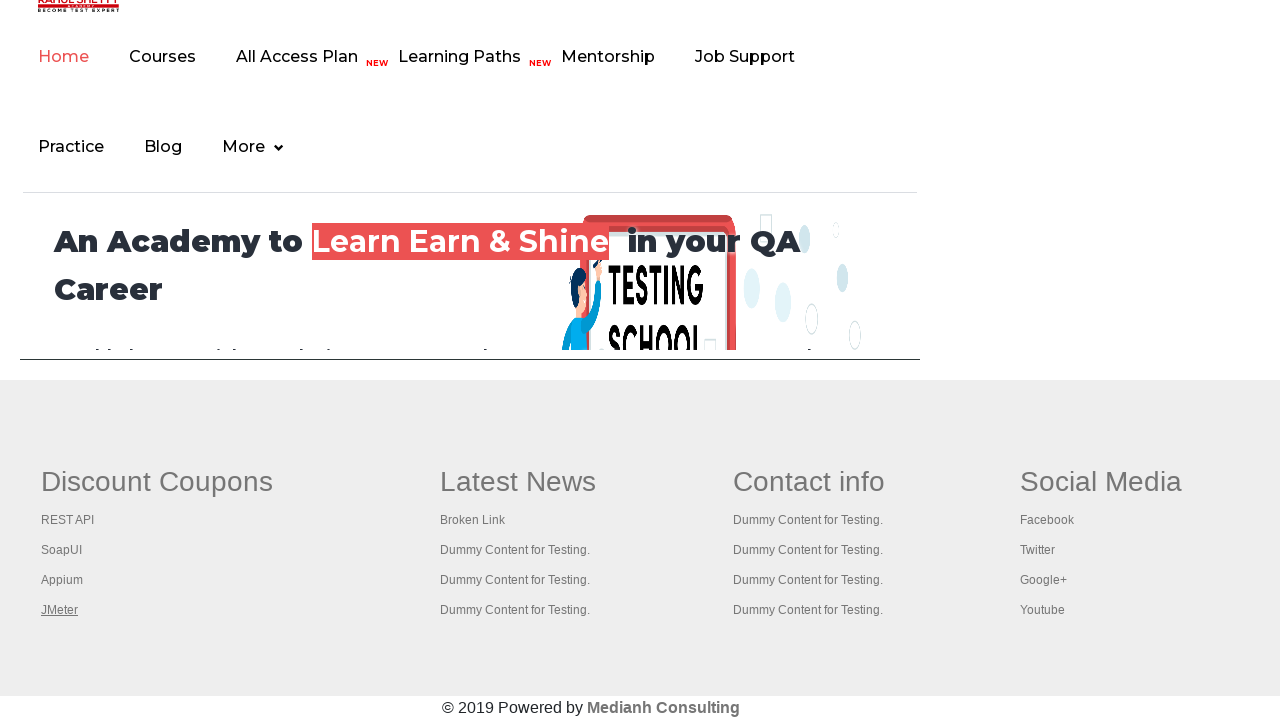

Tab loaded with domcontentloaded state
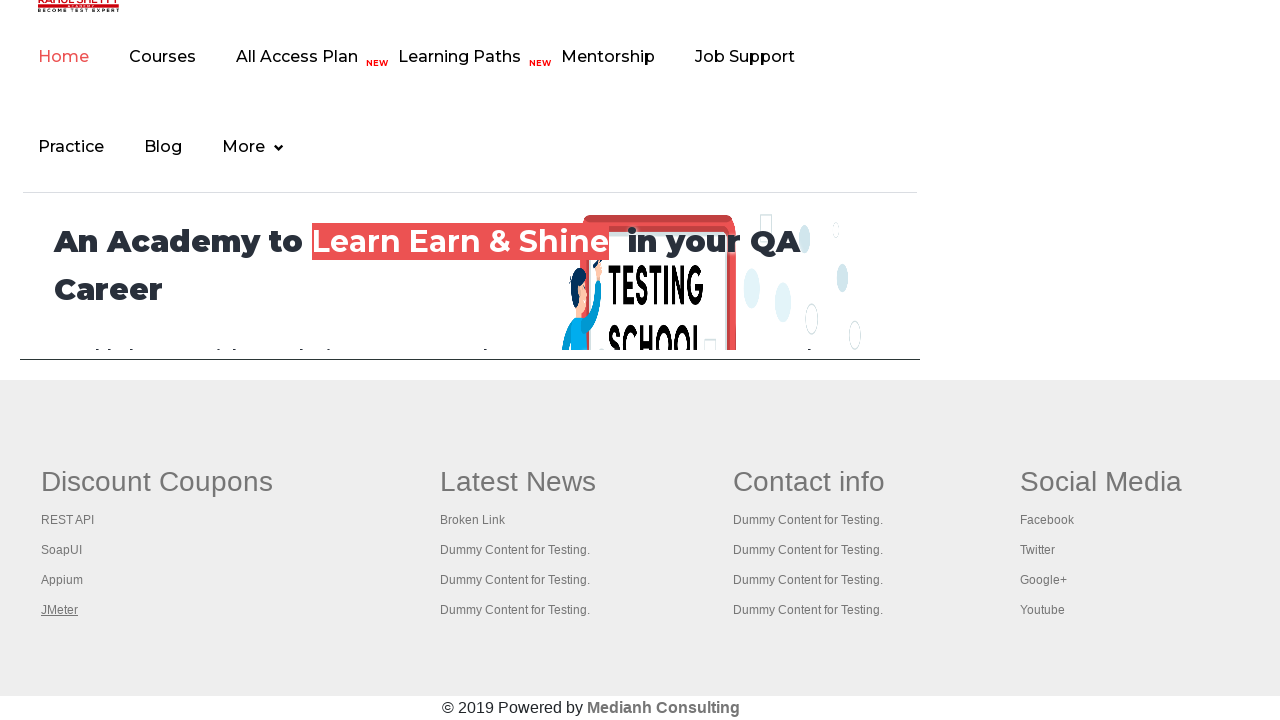

Brought tab to focus
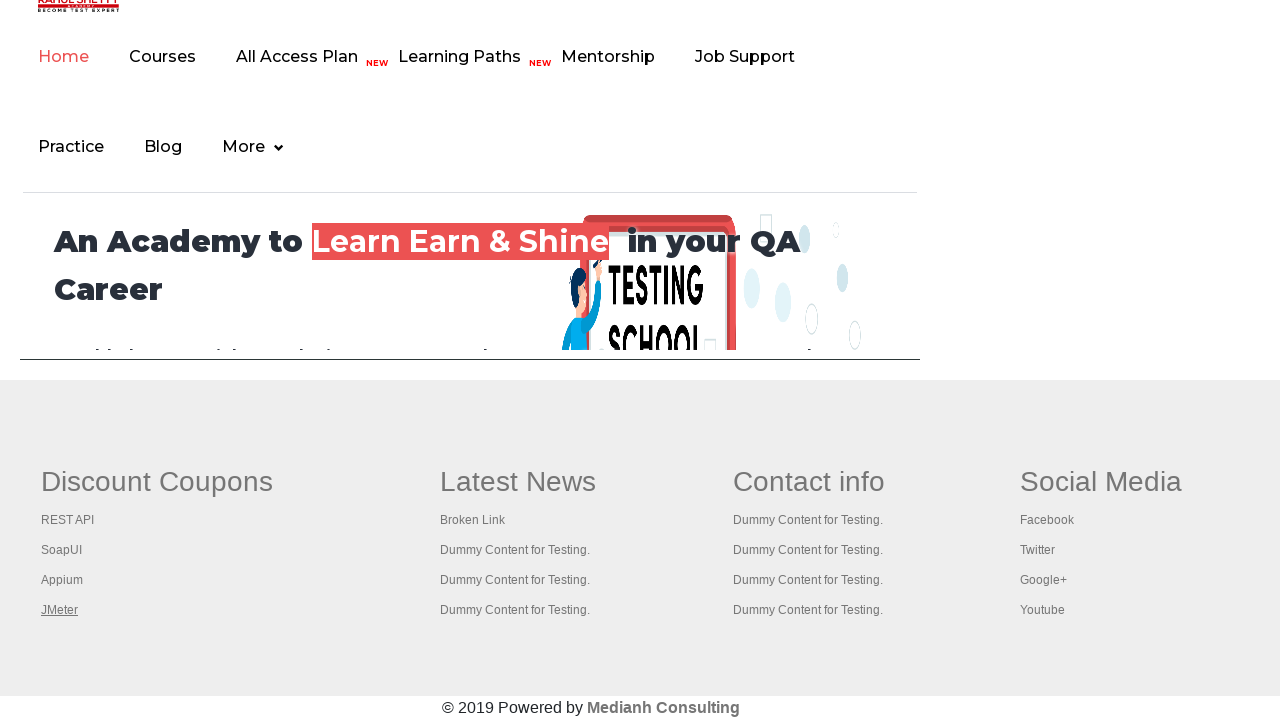

Tab loaded with domcontentloaded state
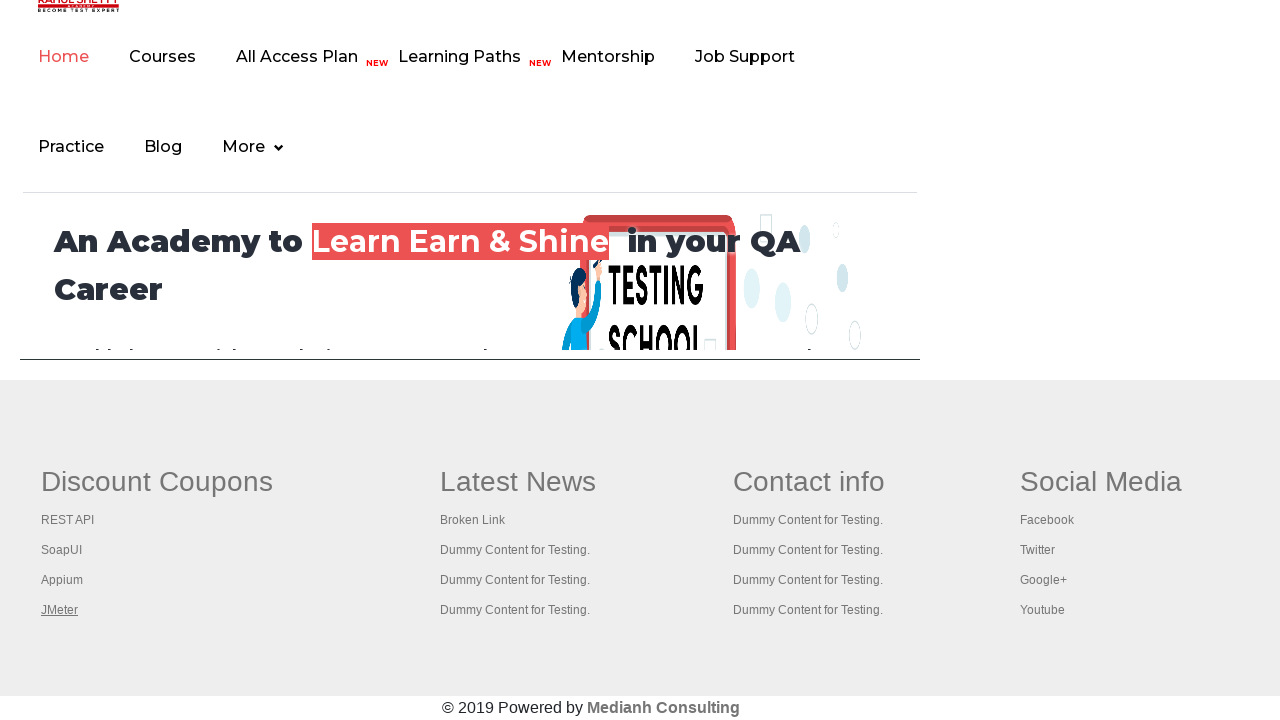

Brought tab to focus
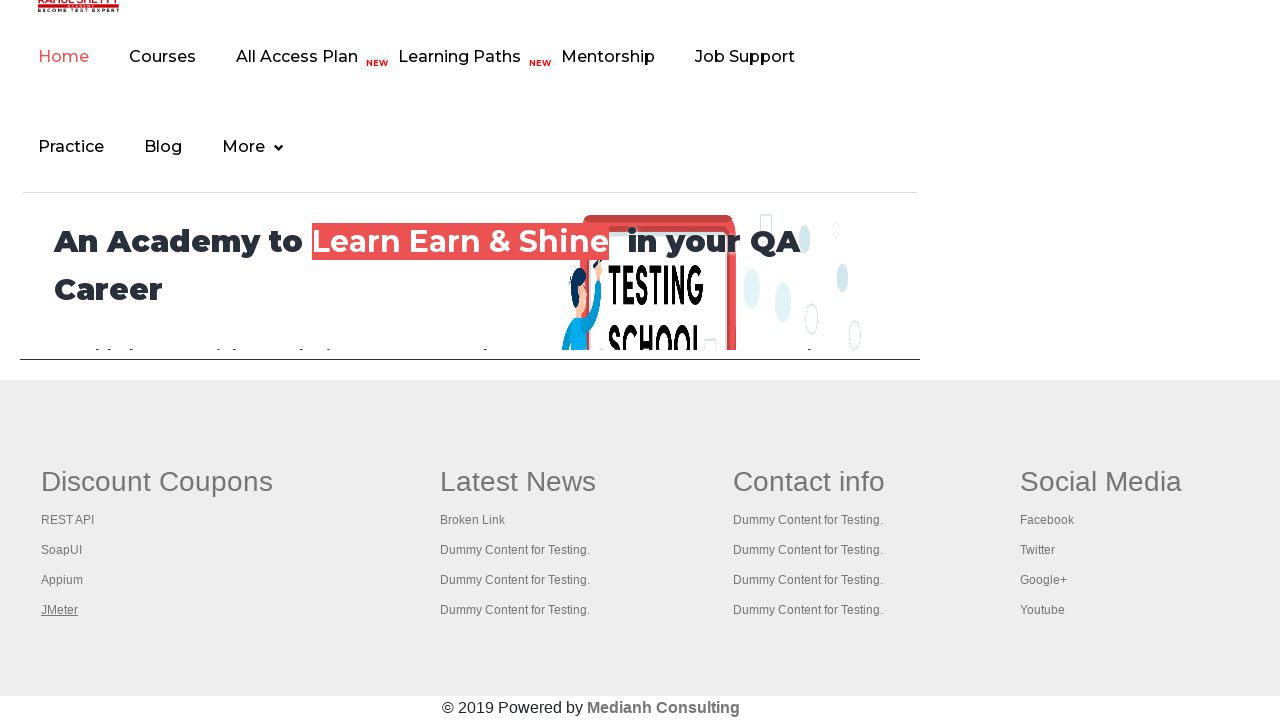

Tab loaded with domcontentloaded state
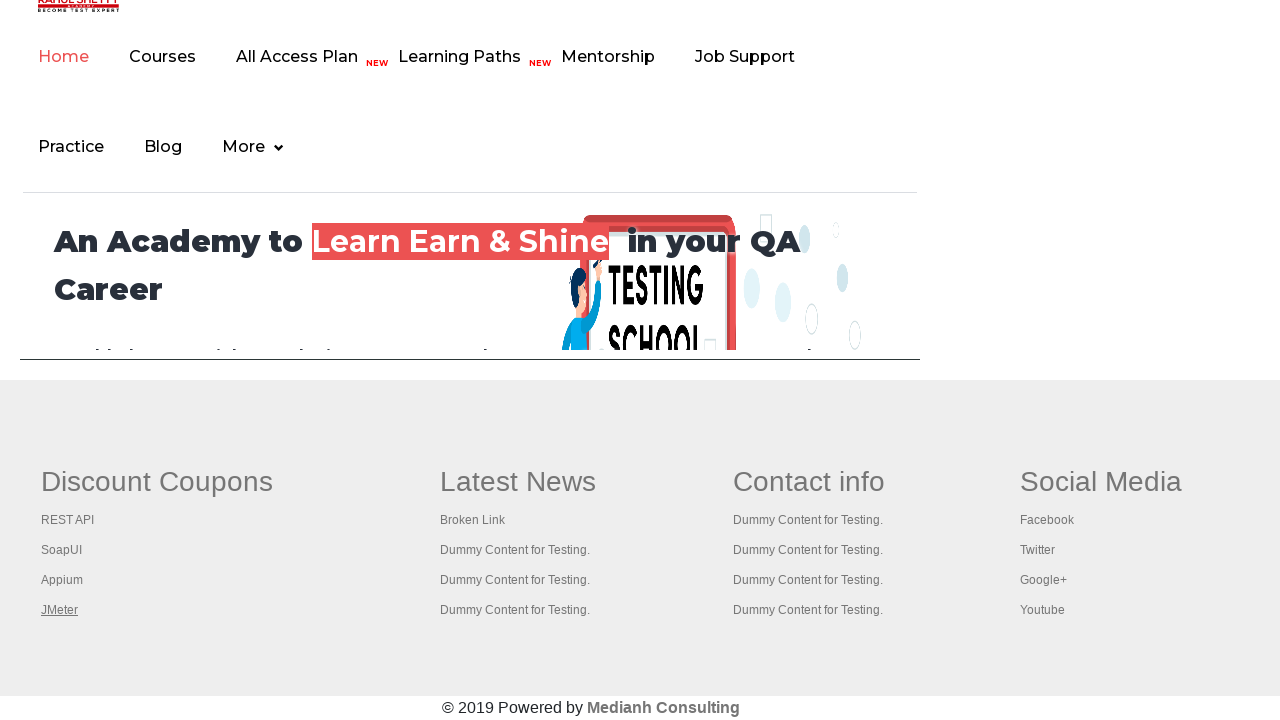

Brought tab to focus
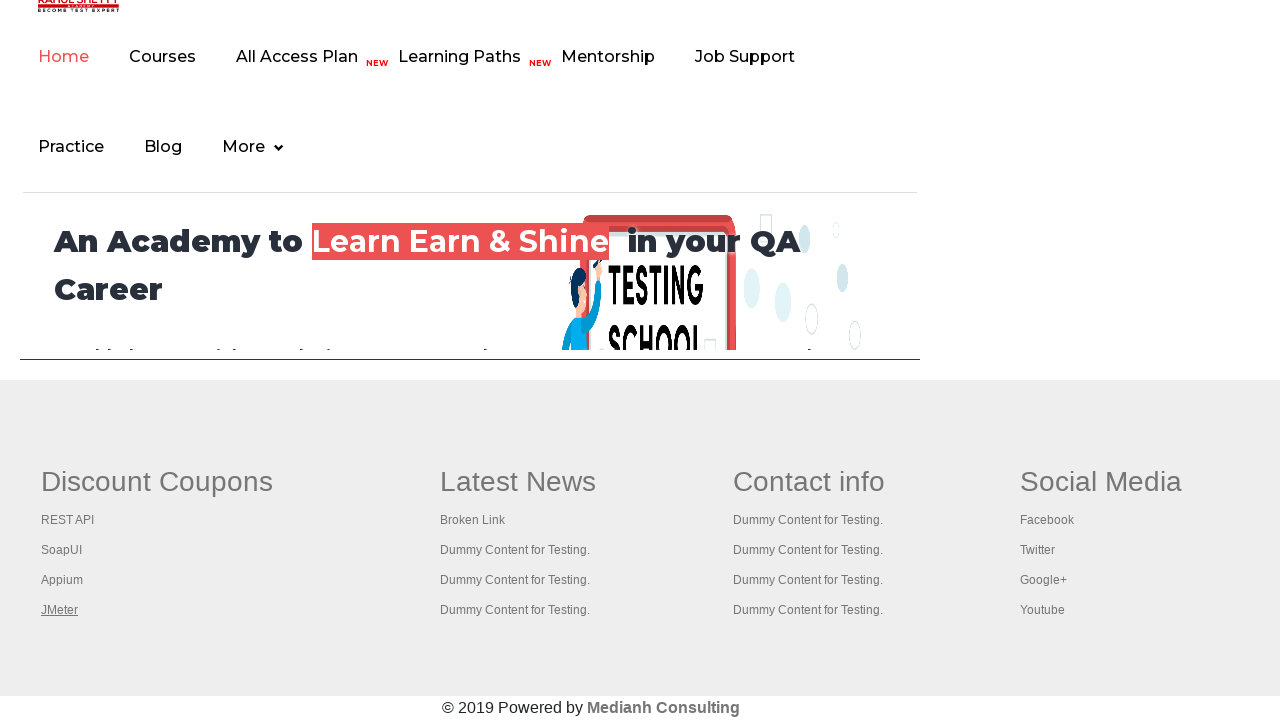

Tab loaded with domcontentloaded state
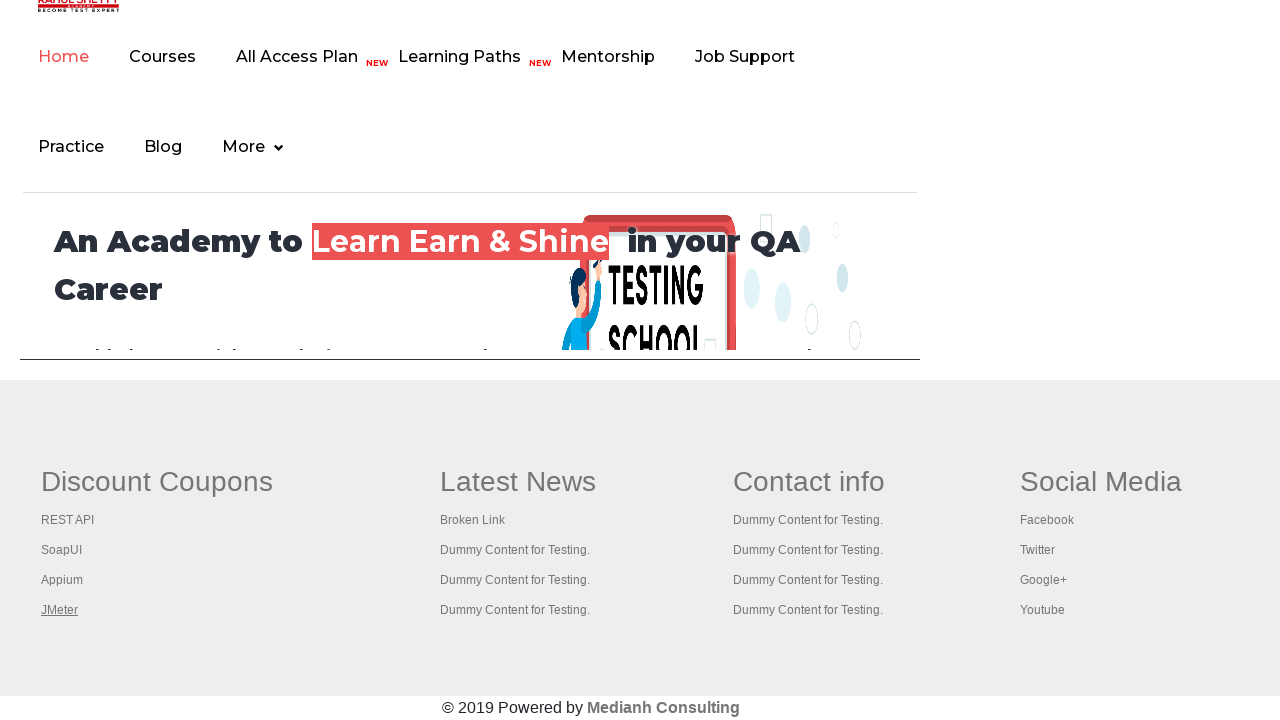

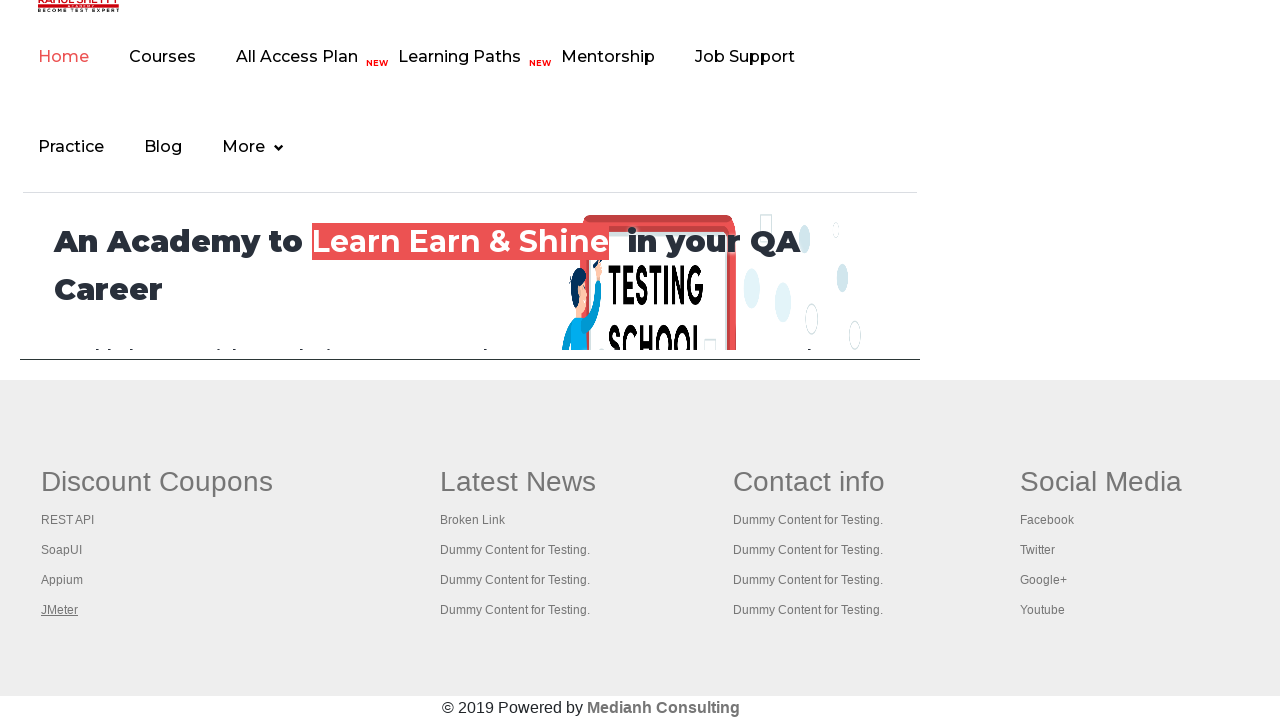